Tests element display status by checking if various form elements are displayed and interacting with them if they are visible

Starting URL: https://automationfc.github.io/basic-form/index.html

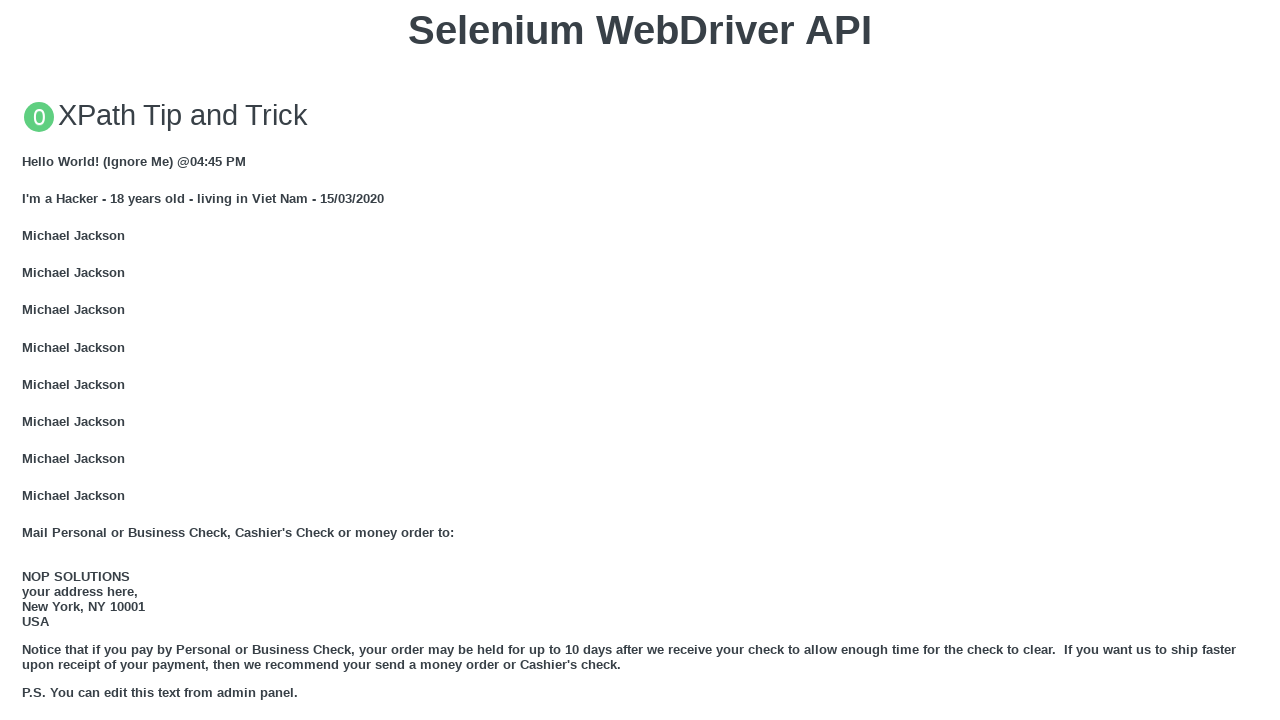

Checked if email textbox (#mail) is visible
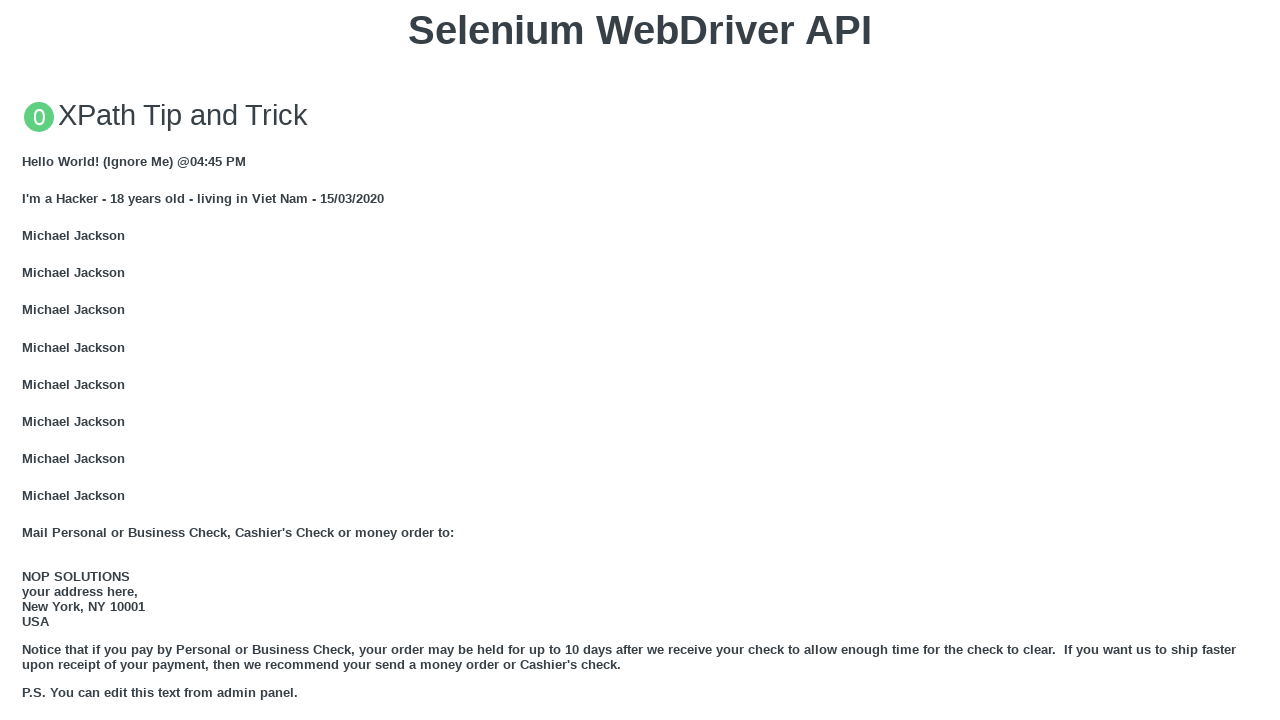

Filled email textbox with 'Selenium Webdriver' on #mail
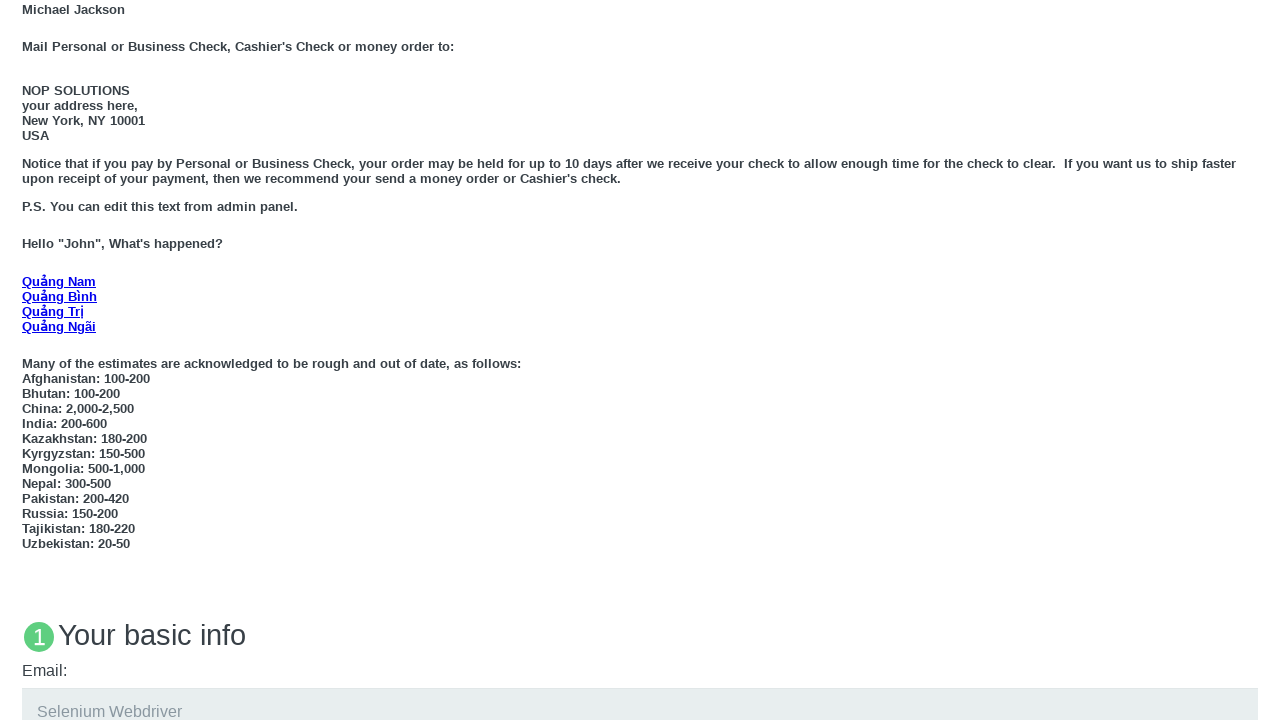

Checked if education textarea (#edu) is visible
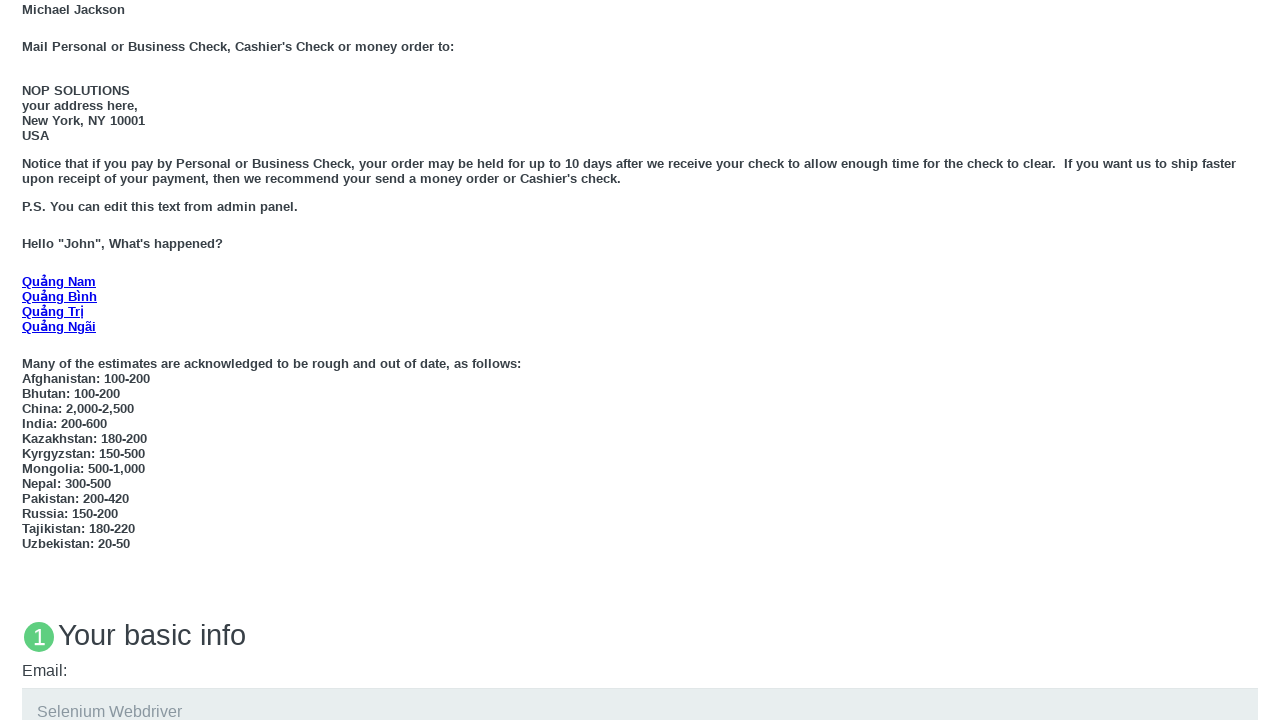

Filled education textarea with 'Selenium Grid' on #edu
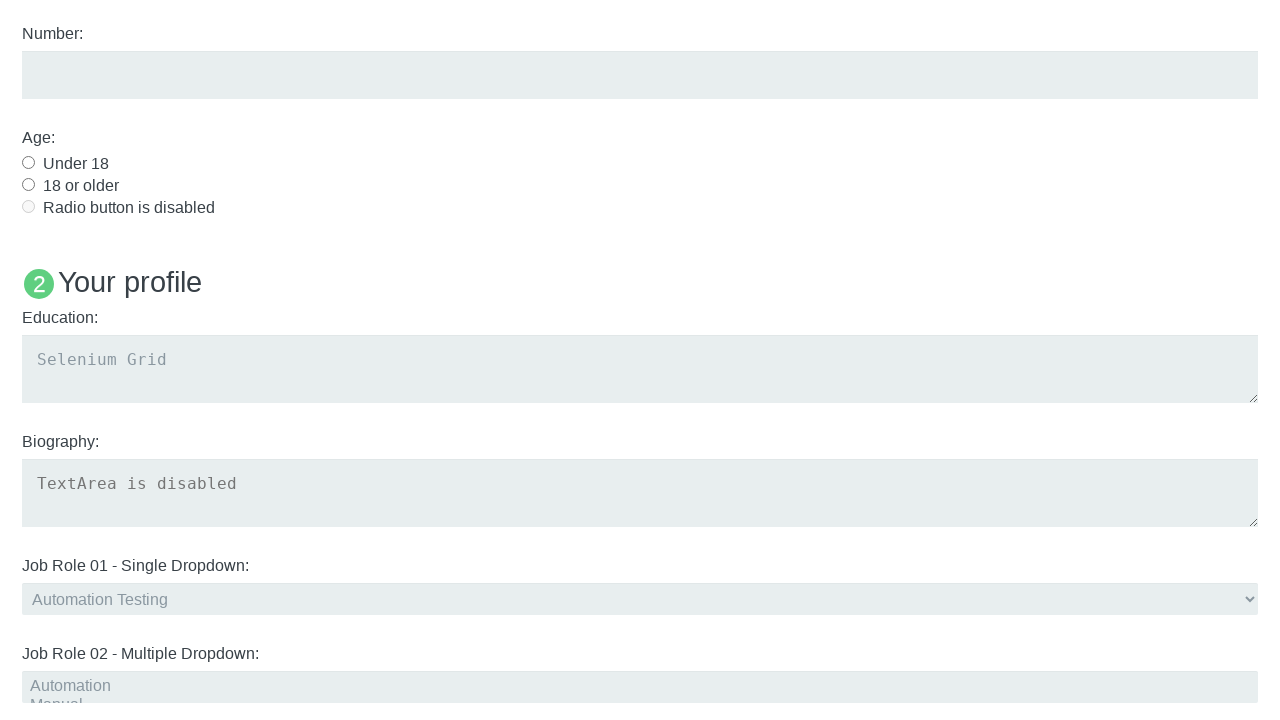

Checked if 'under 18' radio button (#under_18) is visible
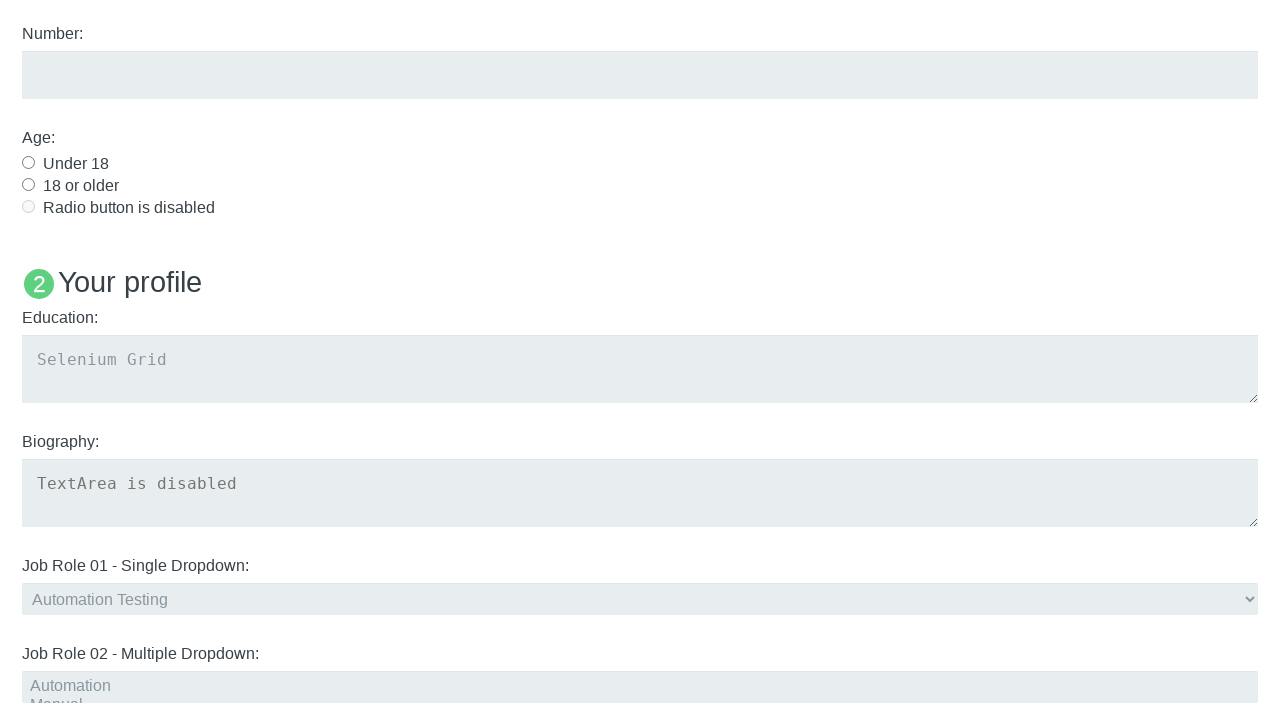

Clicked 'under 18' radio button at (28, 162) on #under_18
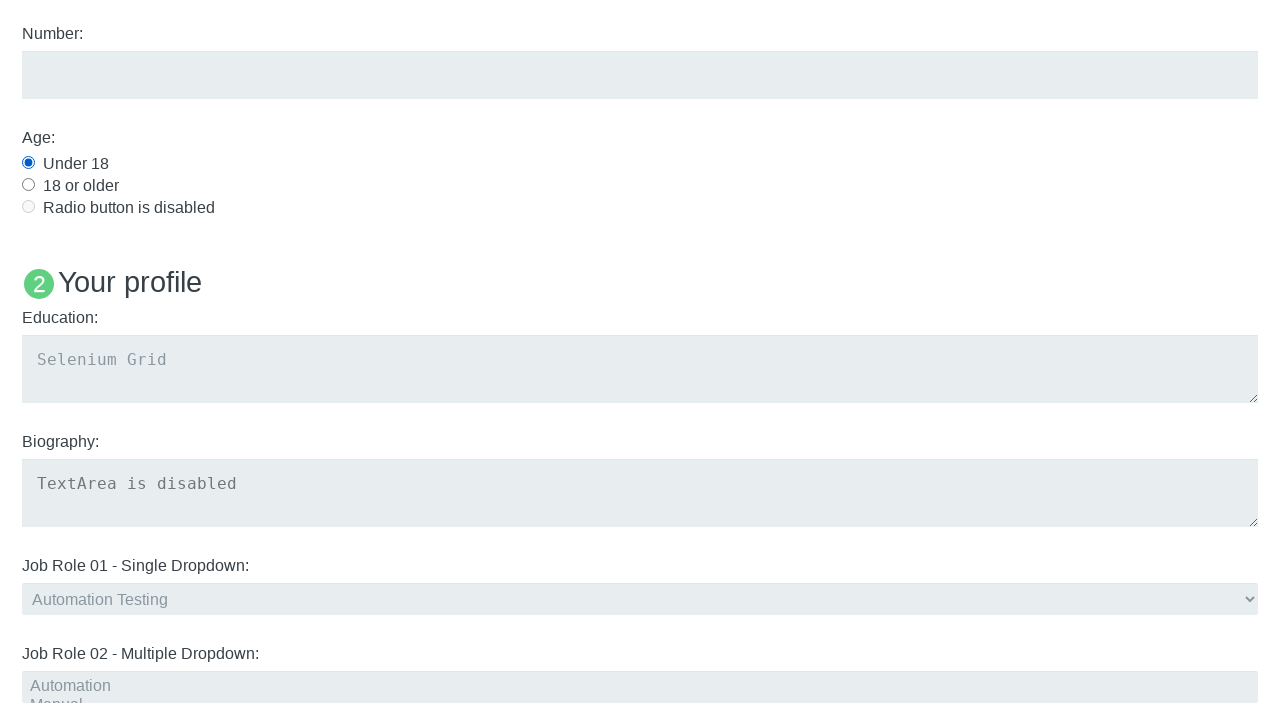

Verified if 'Name: User5' heading is visible
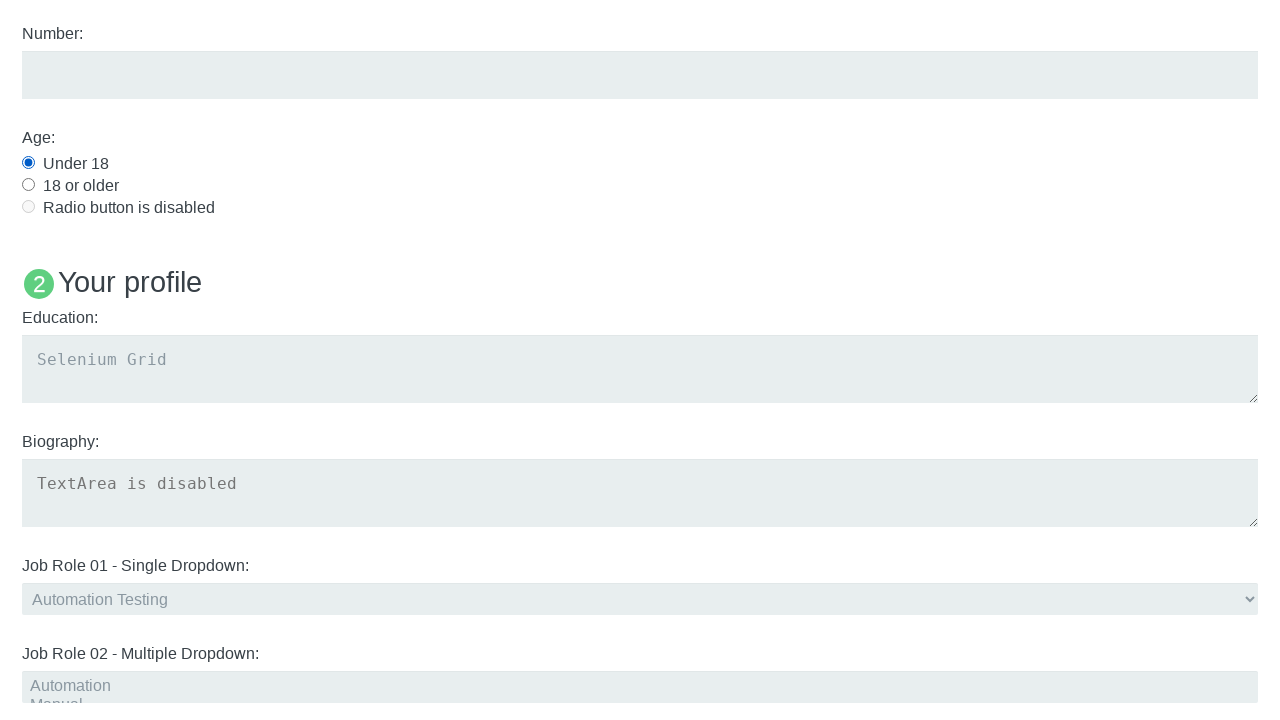

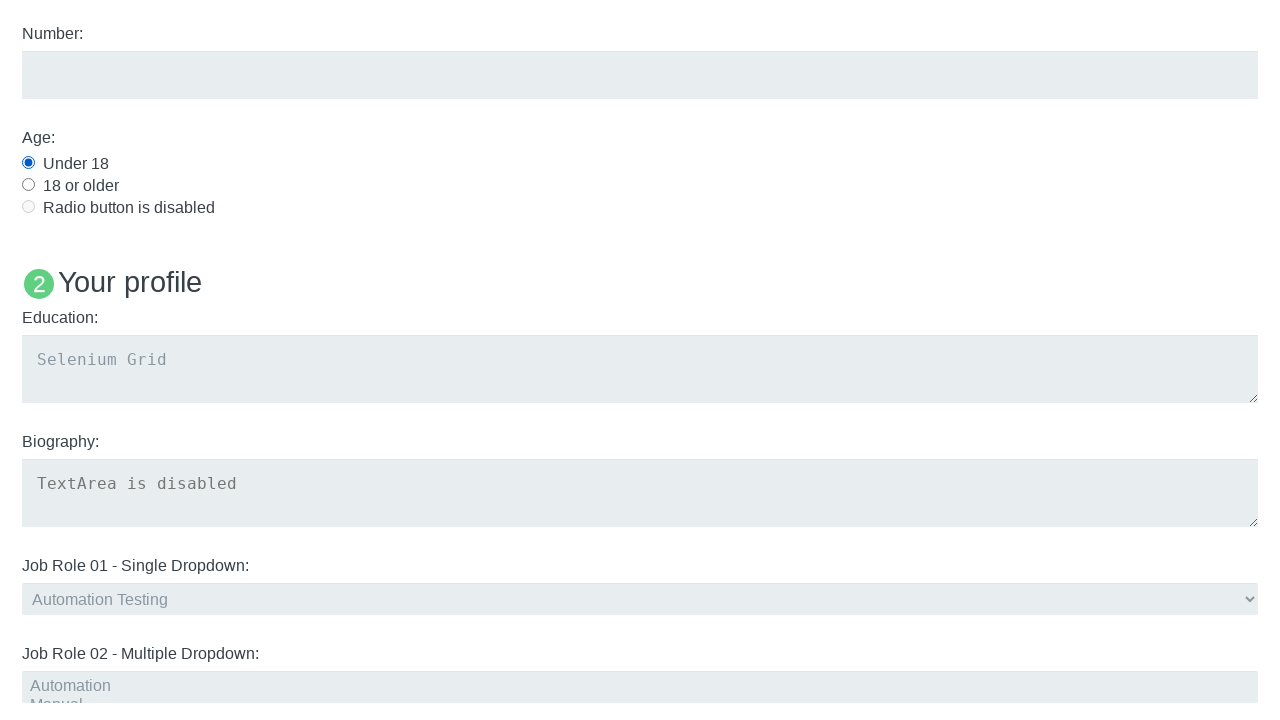